Tests notification message functionality by clicking a link multiple times and verifying that different notification messages appear each time

Starting URL: http://the-internet.herokuapp.com/notification_message

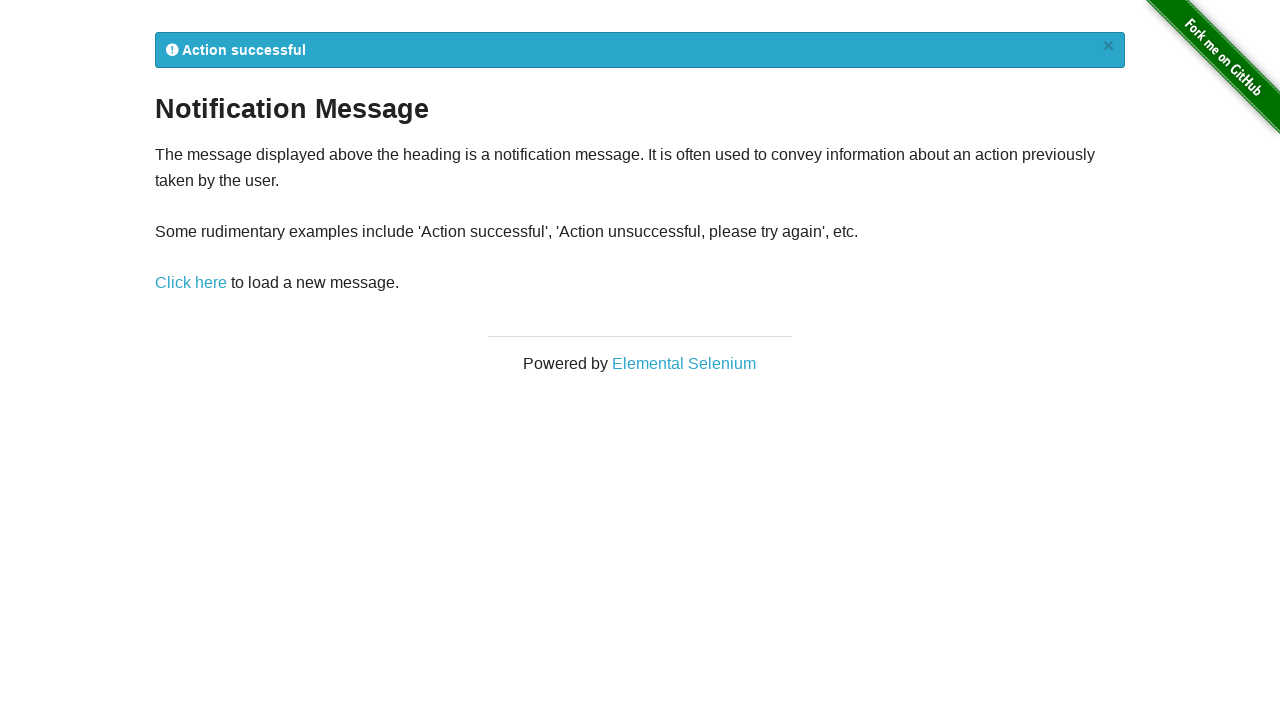

Located page heading element
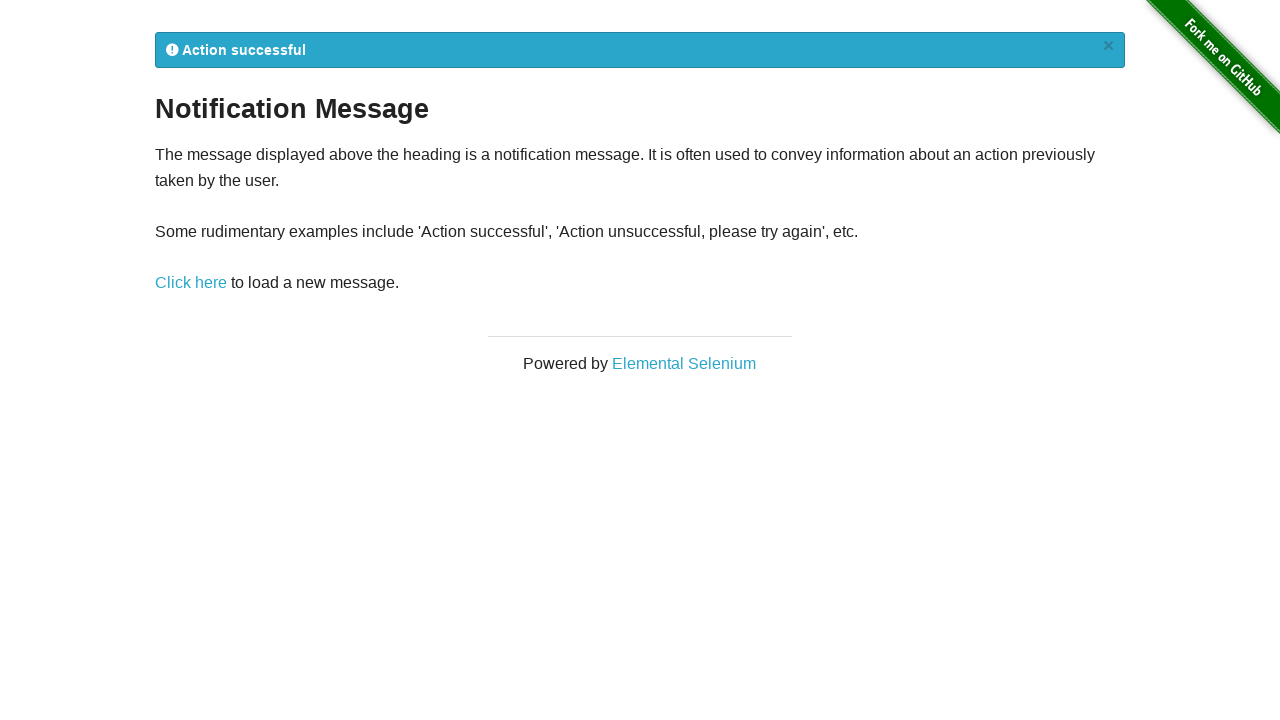

Verified page heading is 'Notification Message'
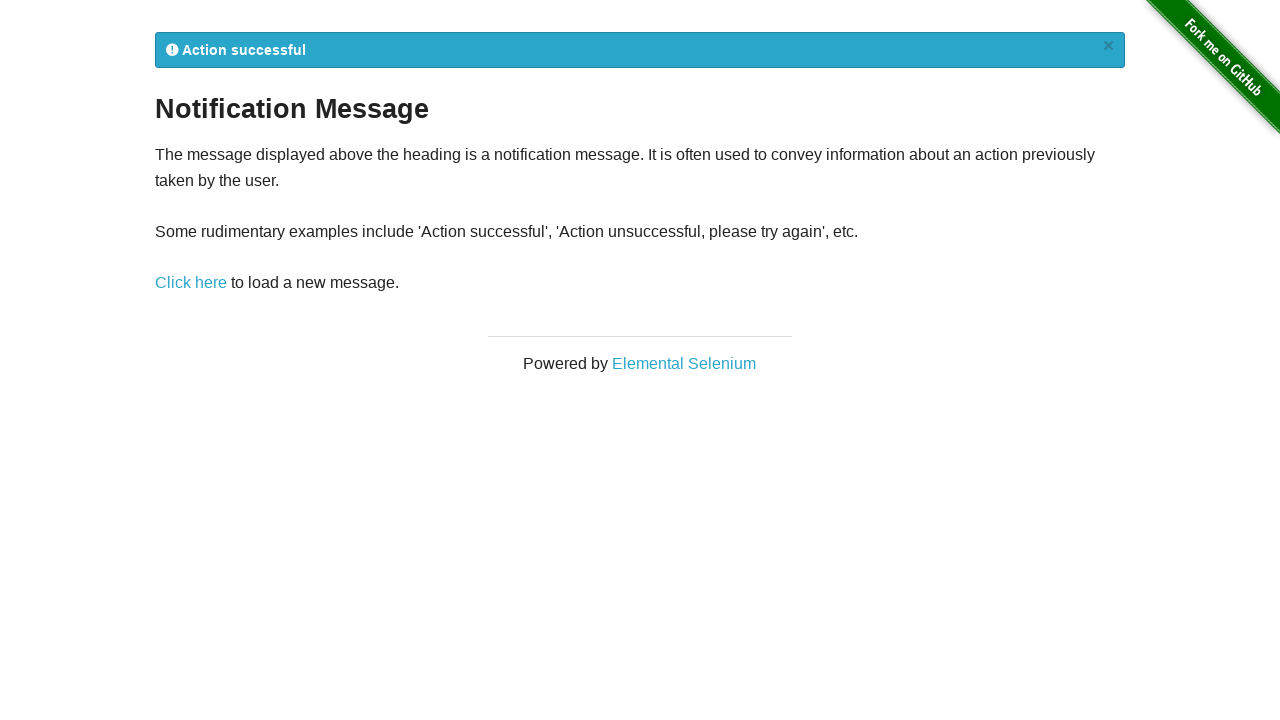

Located description text element
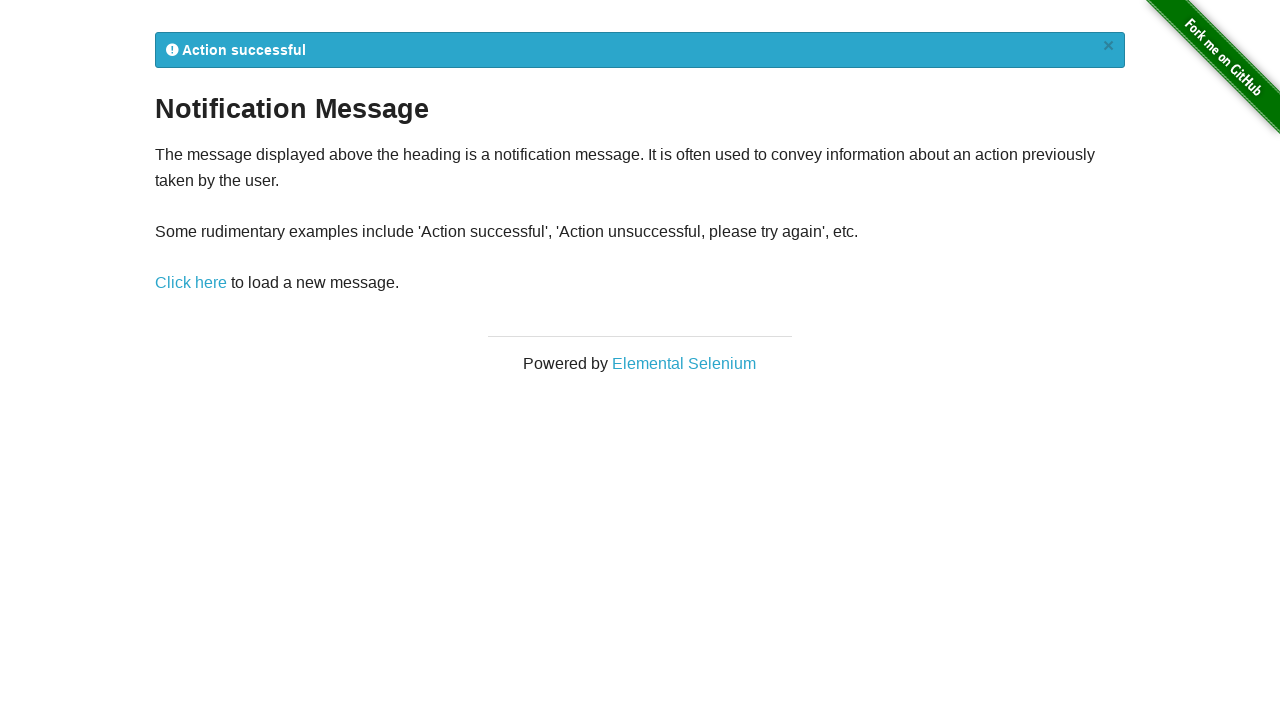

Verified description contains expected text
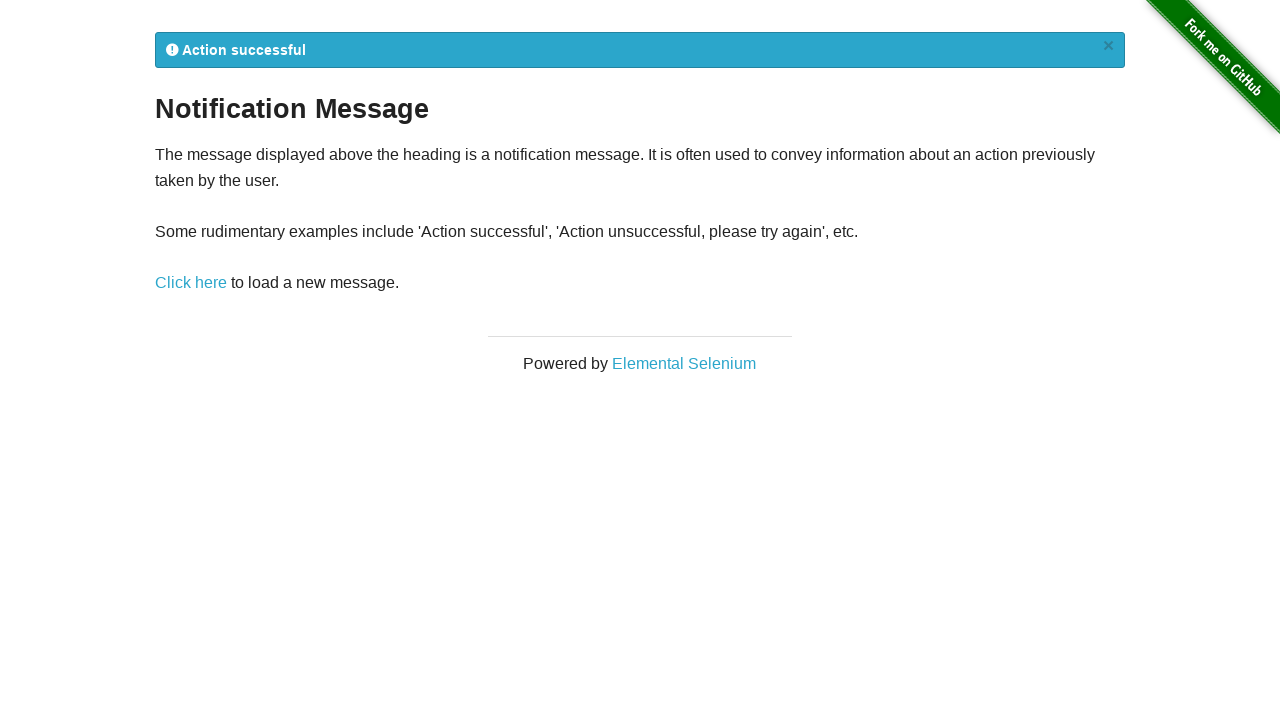

Located notification element
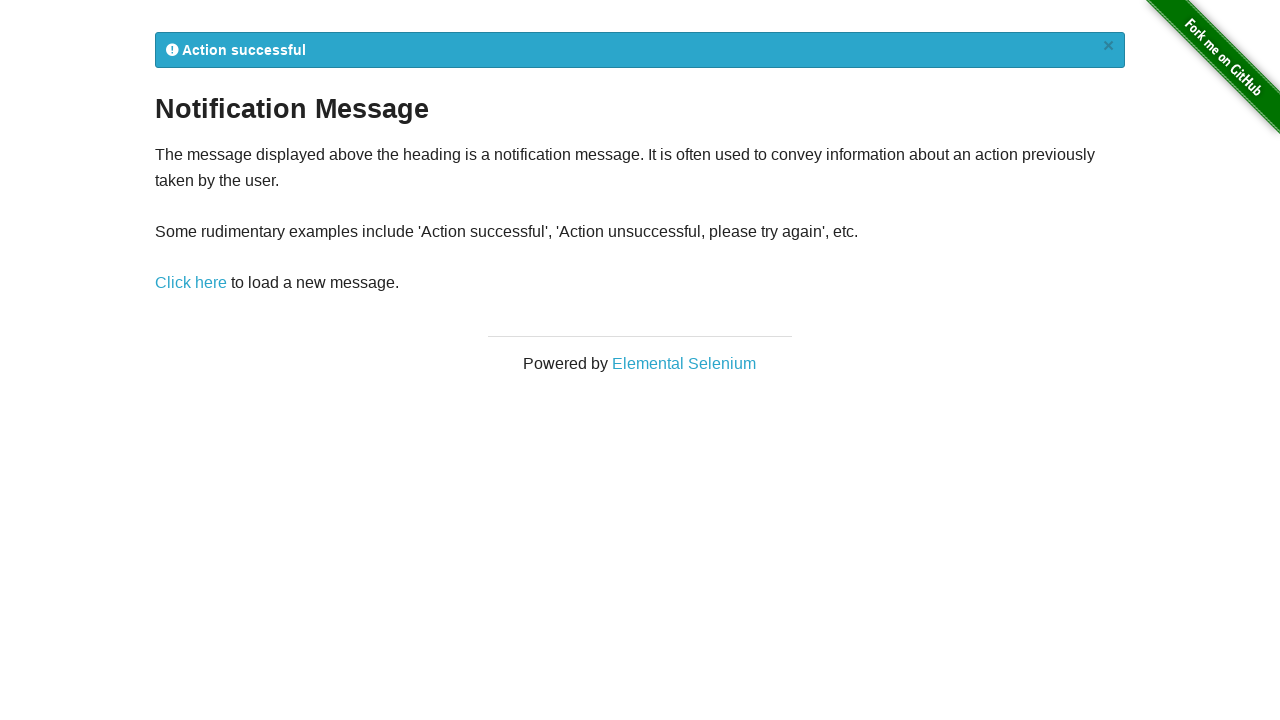

Verified notification is visible
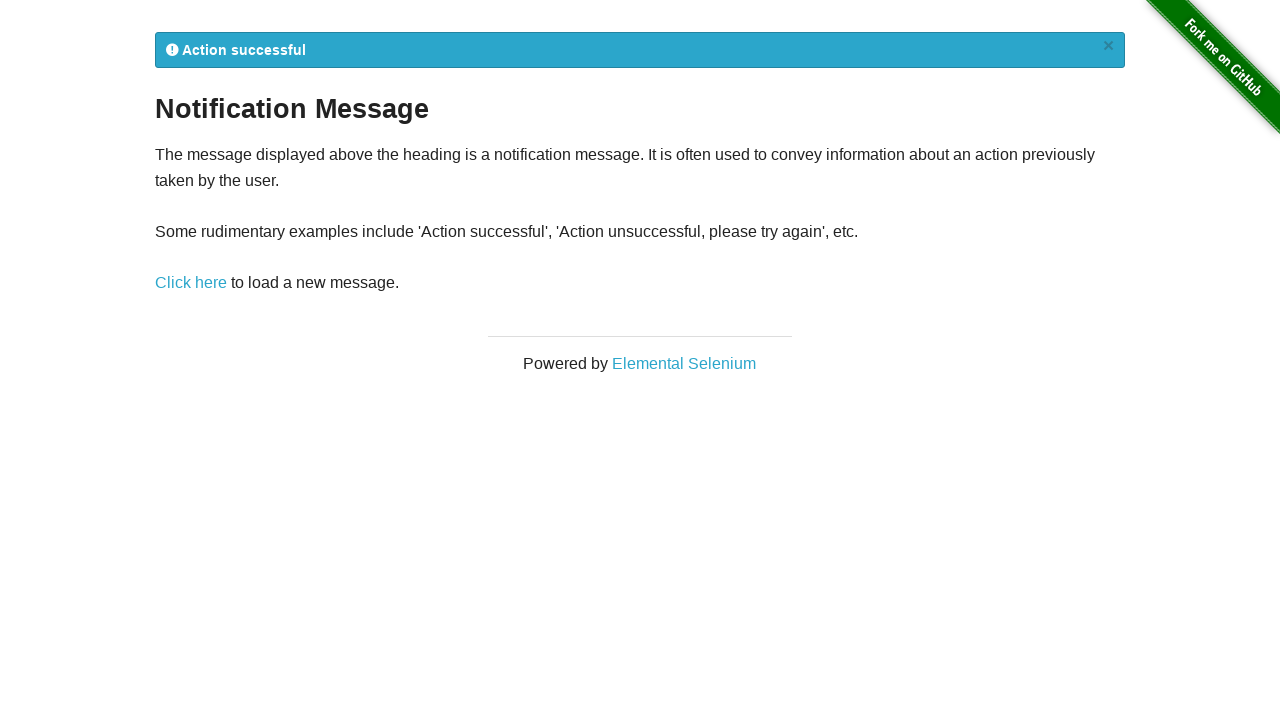

Captured initial notification text: 
            Action successful
            ×
          
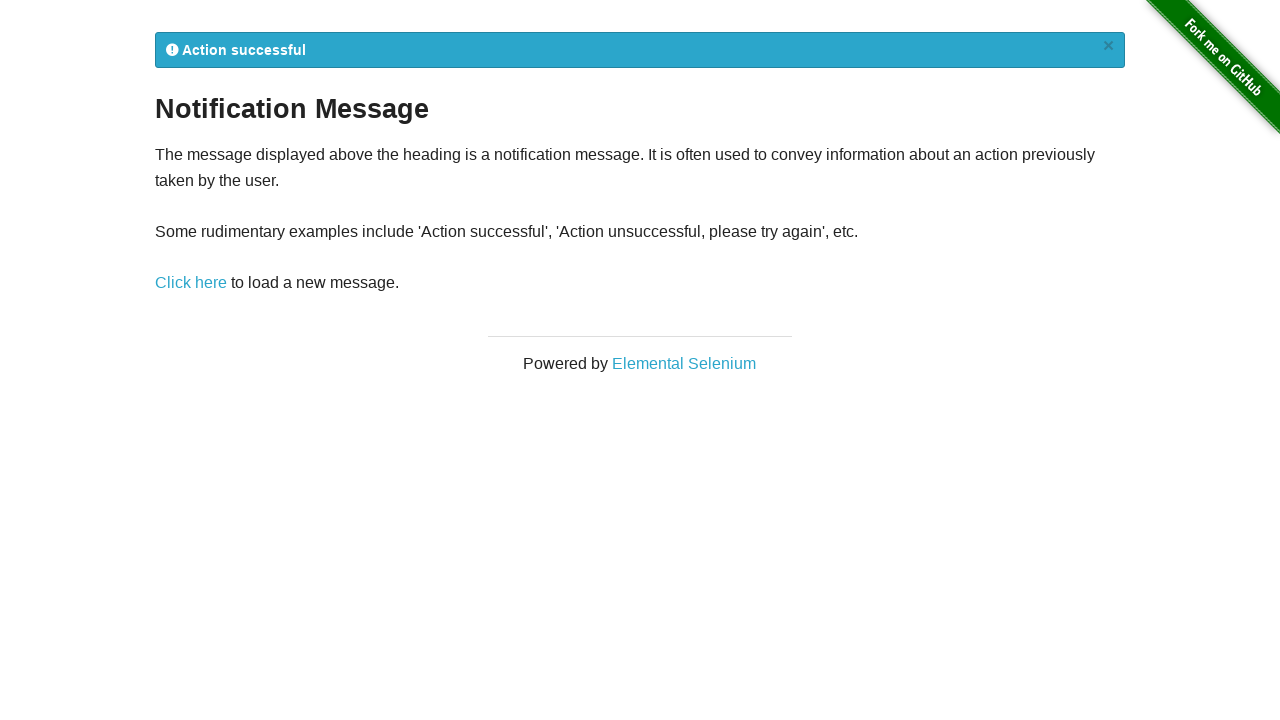

Clicked notification link for first time at (191, 283) on xpath=//*[@id='content']/div/p/a
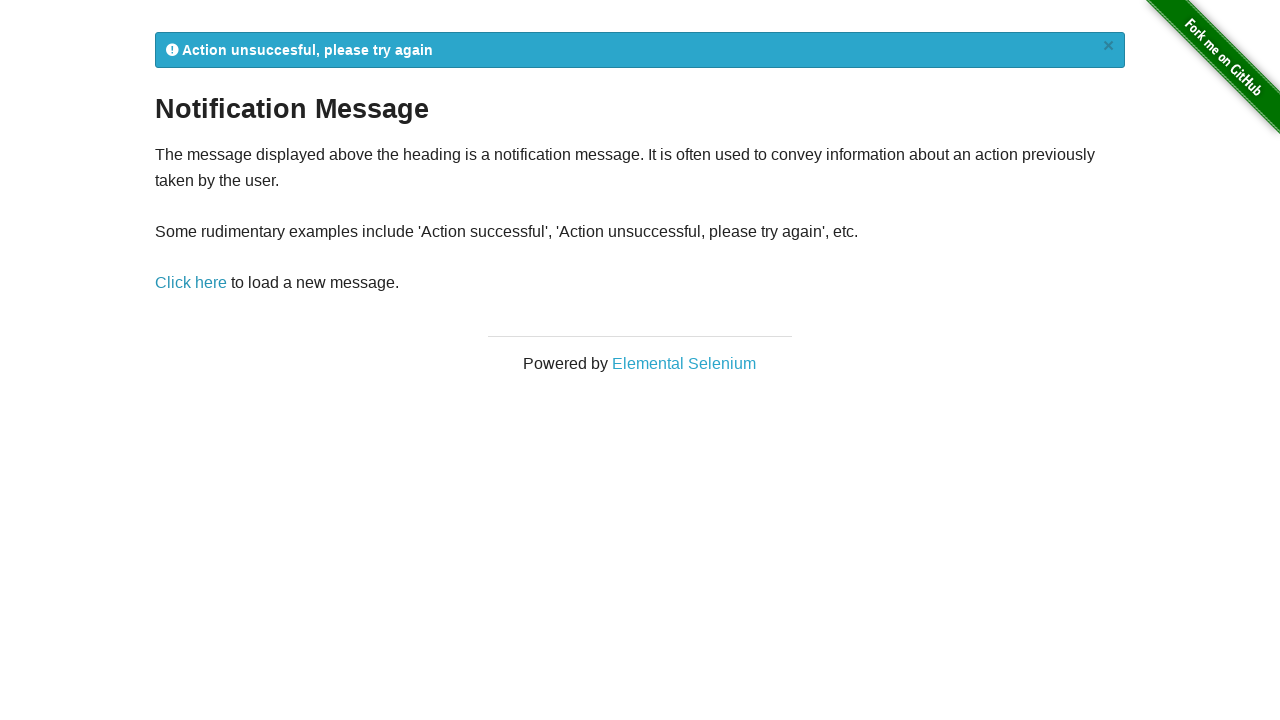

Captured notification text after first click: 
            Action unsuccesful, please try again
            ×
          
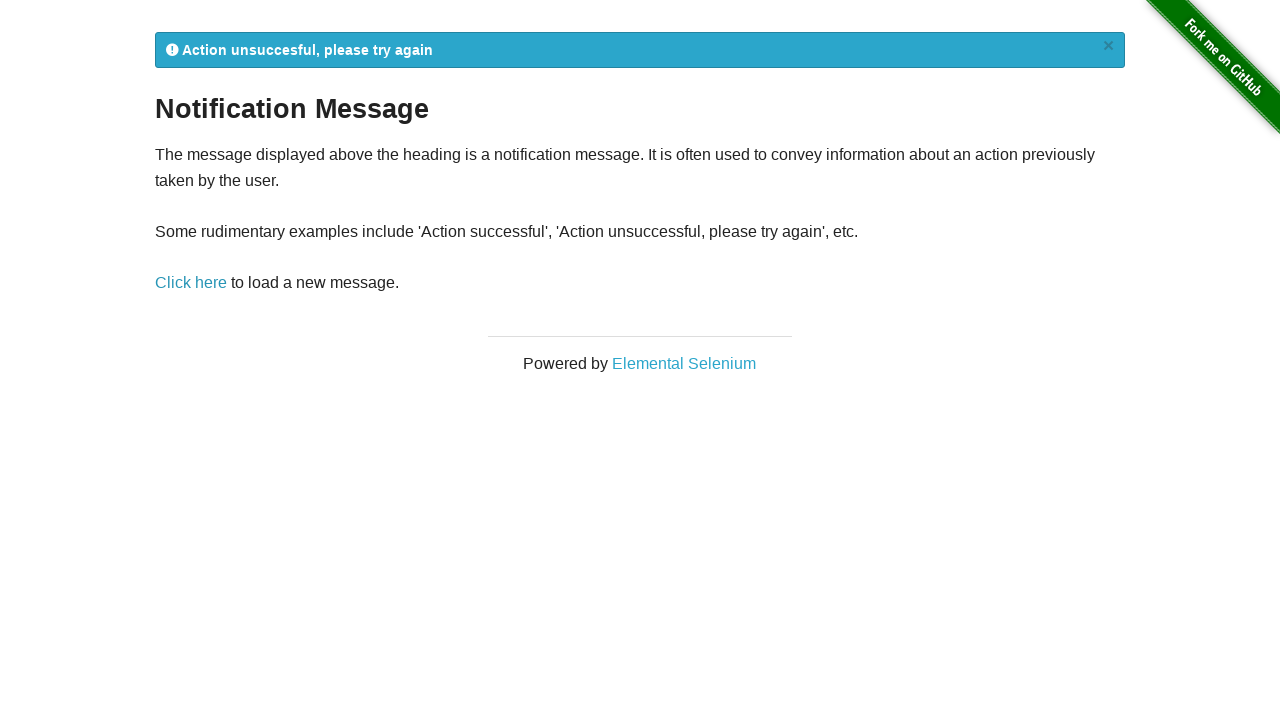

Clicked notification link for second time at (191, 283) on xpath=//*[@id='content']/div/p/a
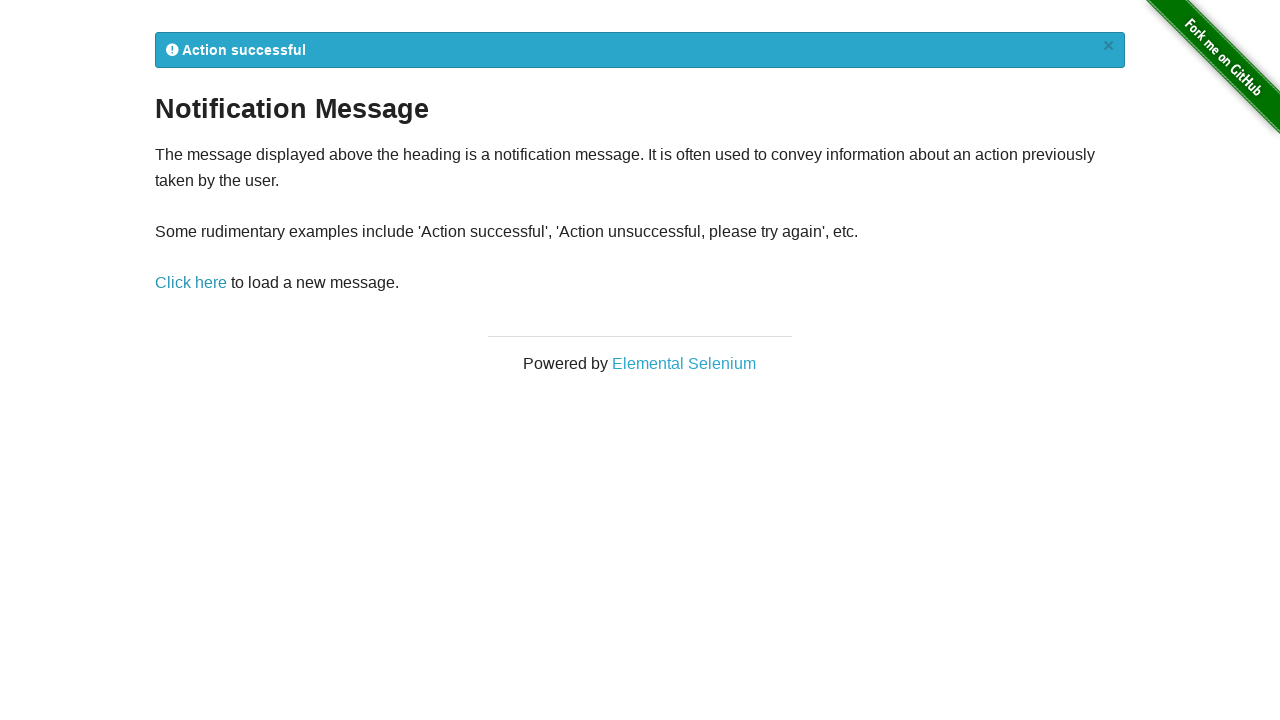

Captured notification text after second click: 
            Action successful
            ×
          
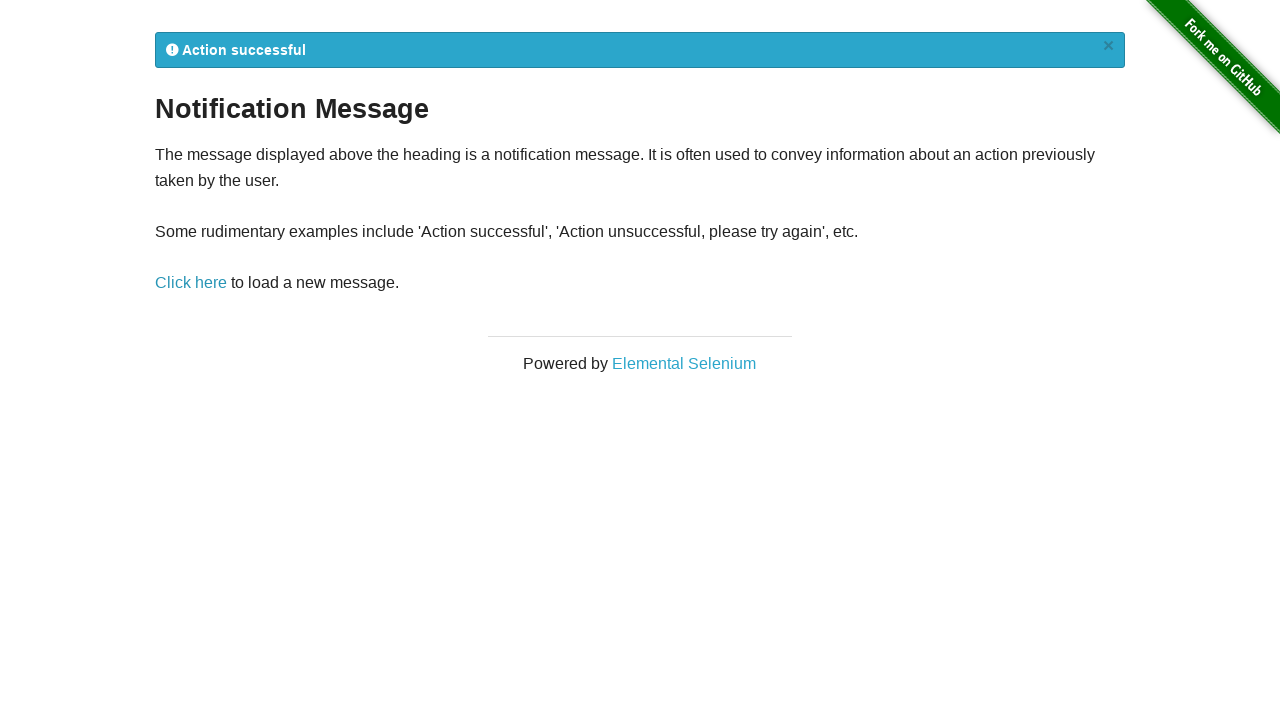

Verified URL changed to notification_message_rendered
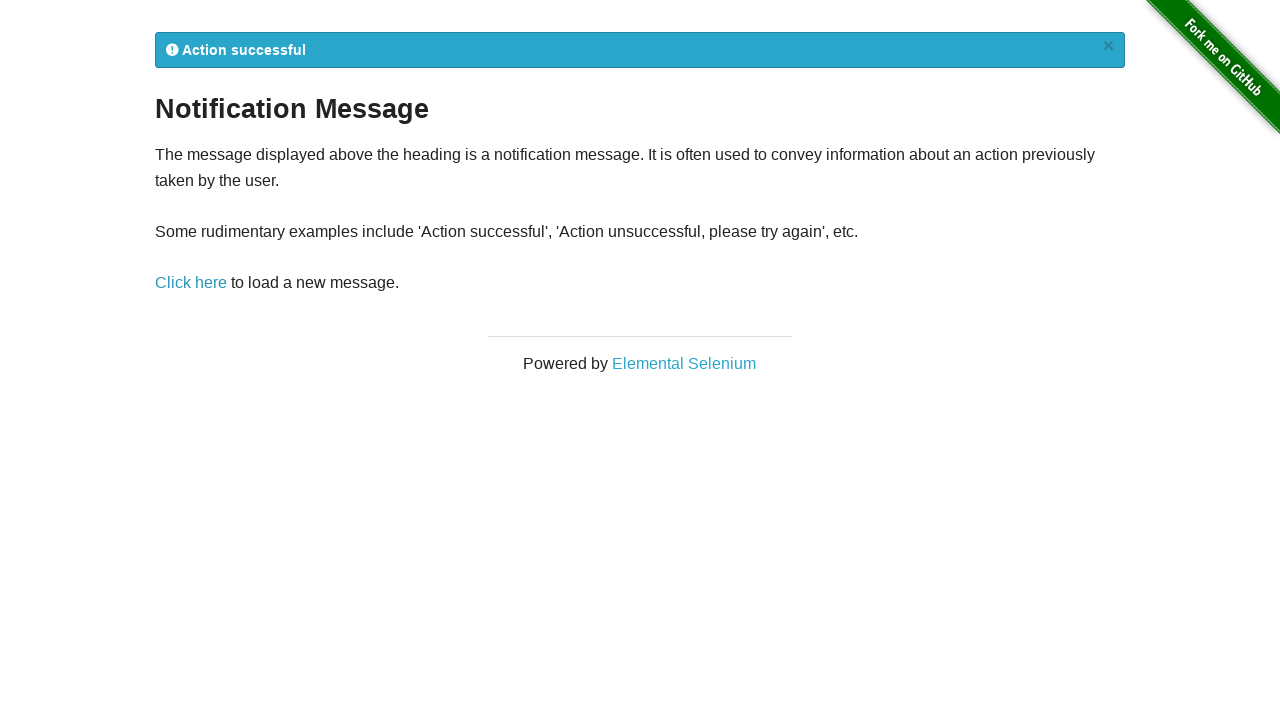

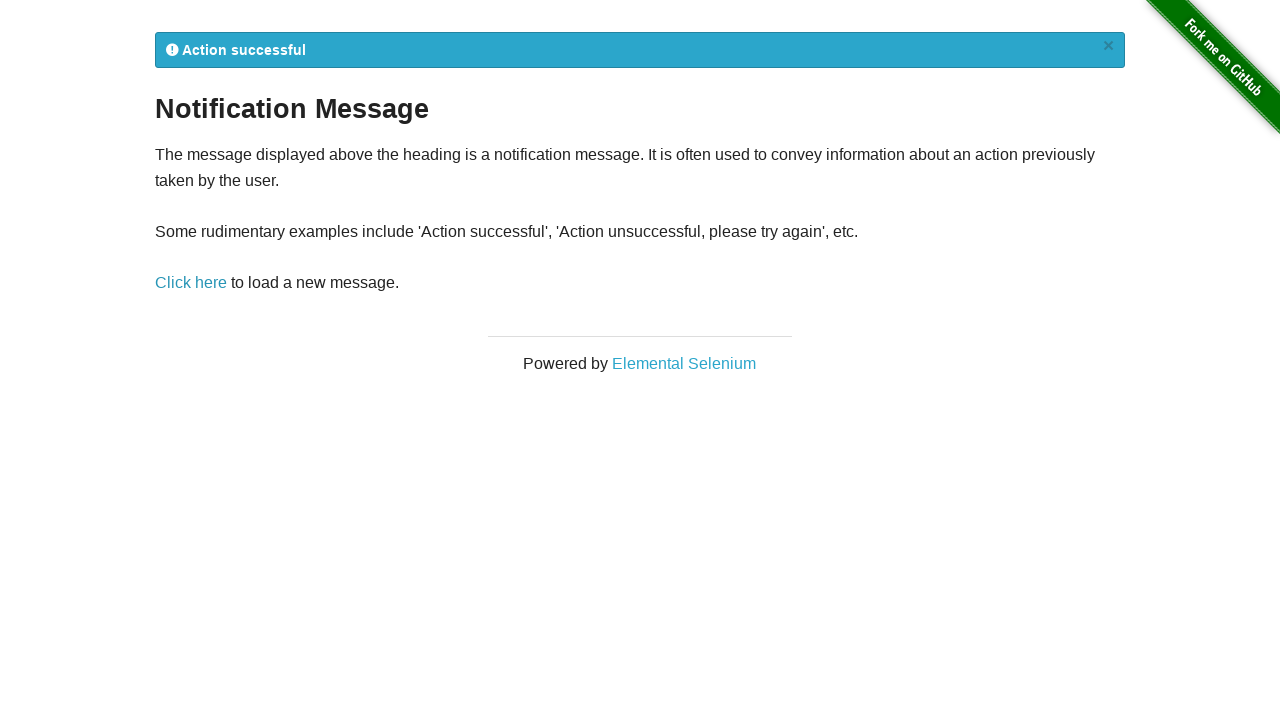